Tests that the todo counter displays the current number of items correctly as items are added

Starting URL: https://demo.playwright.dev/todomvc

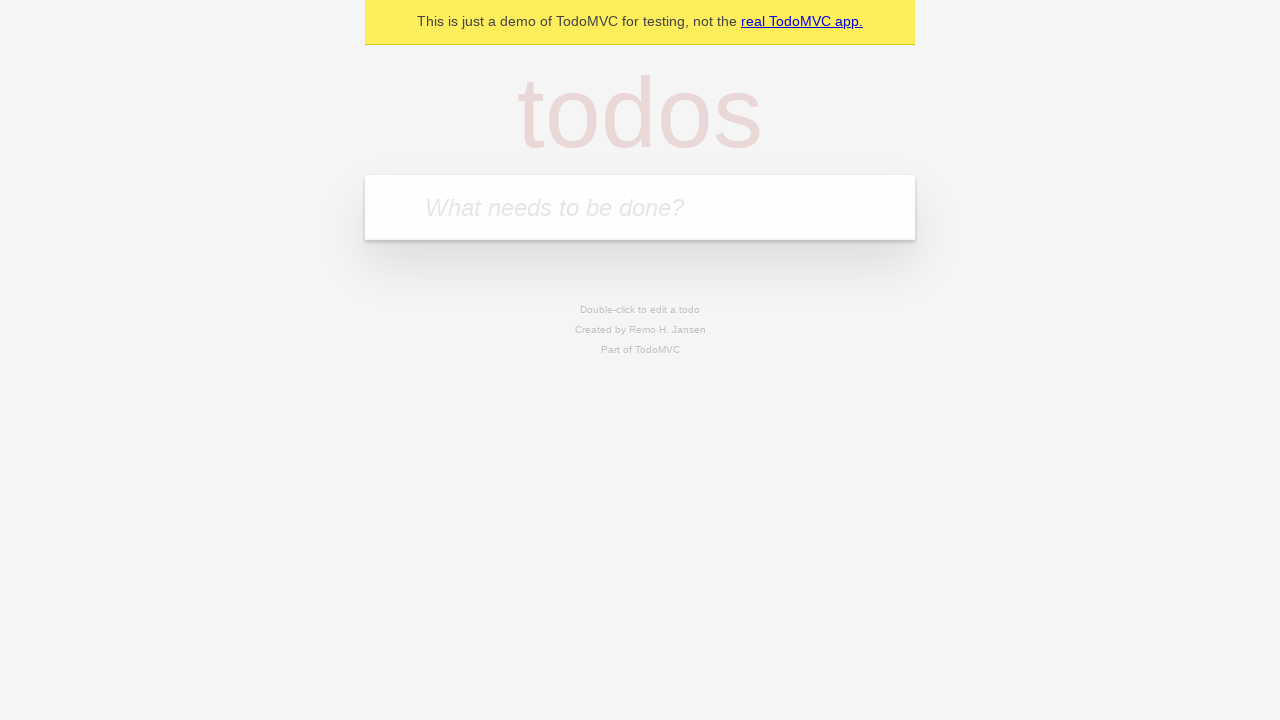

Located the todo input field
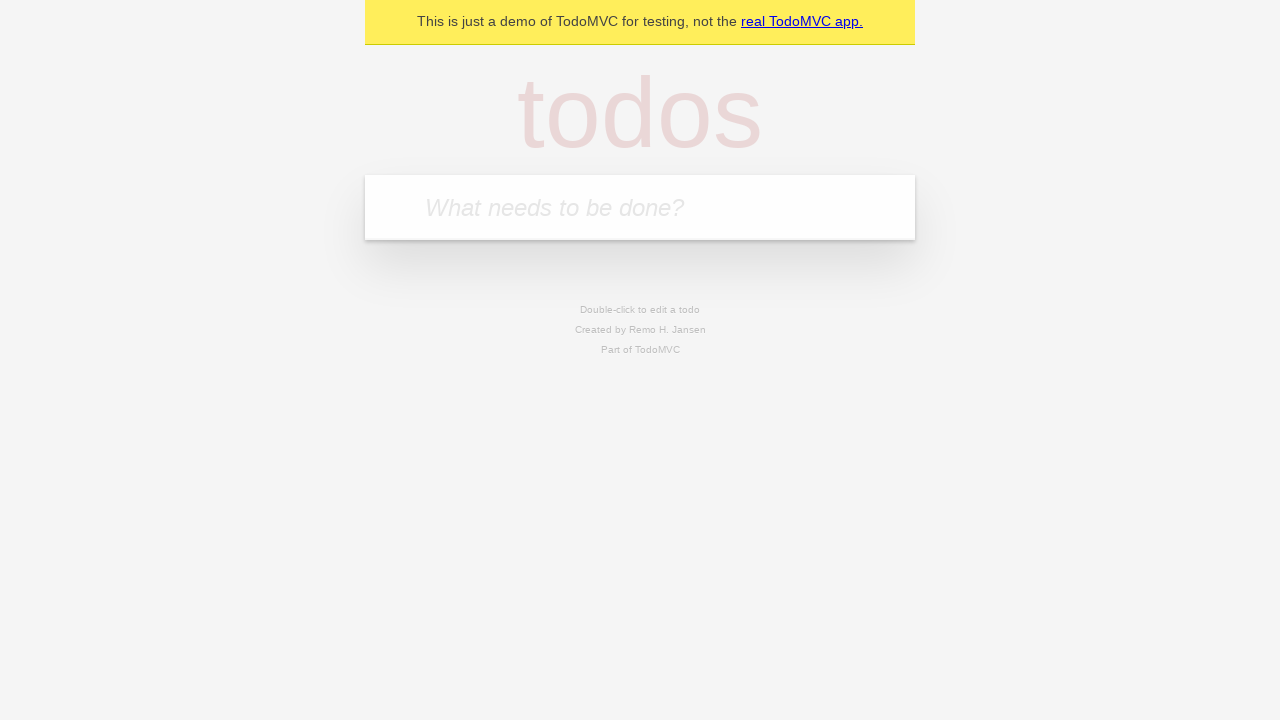

Filled input field with 'buy some cheese' on internal:attr=[placeholder="What needs to be done?"i]
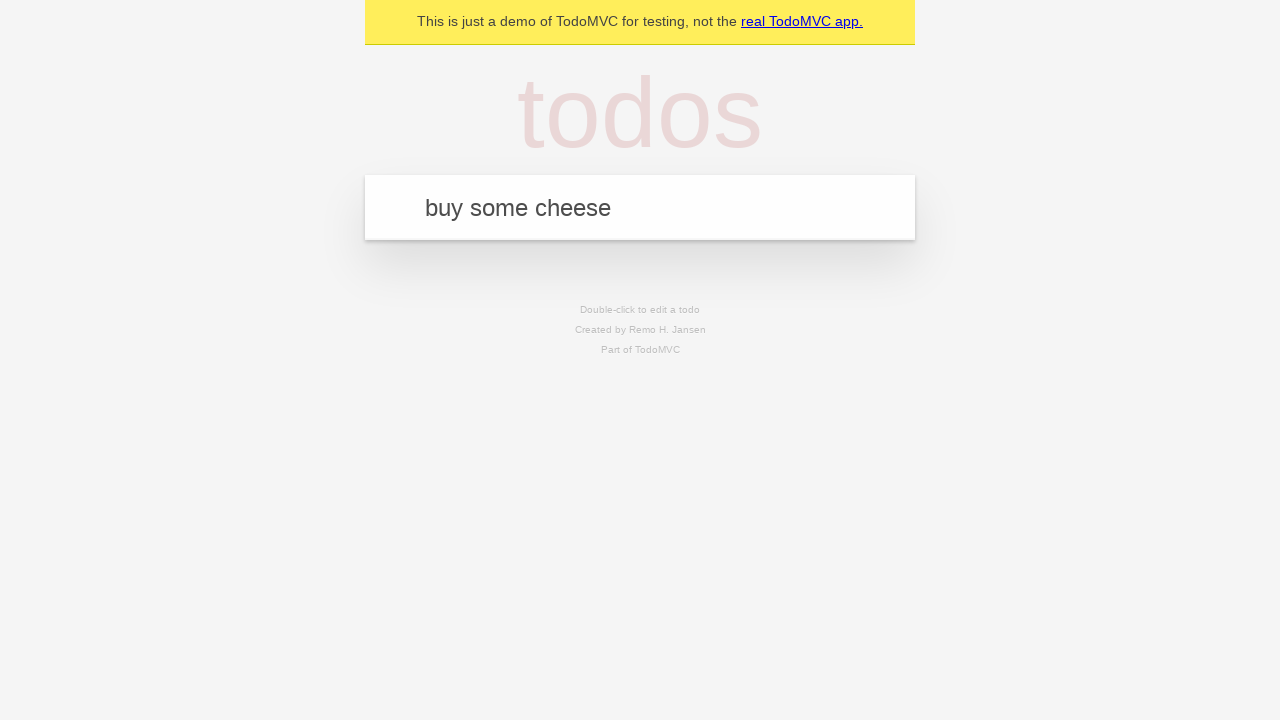

Pressed Enter to add first todo item on internal:attr=[placeholder="What needs to be done?"i]
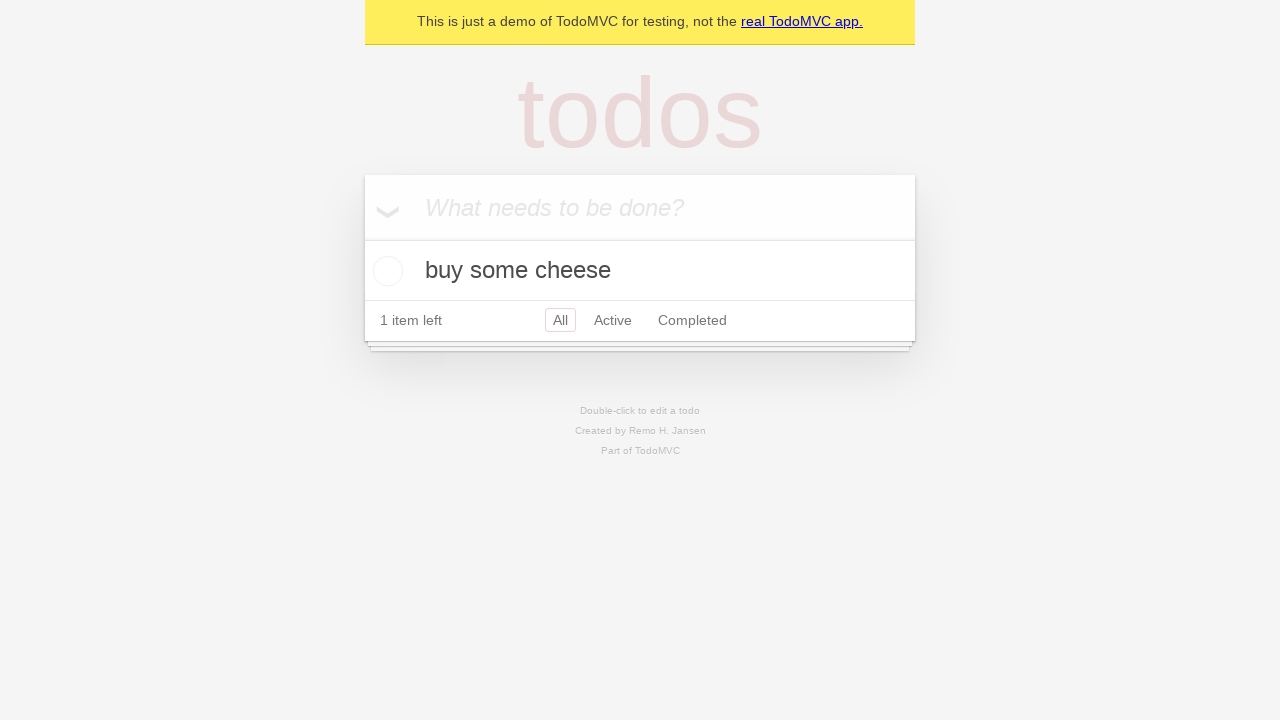

Todo counter appeared and shows 1 item
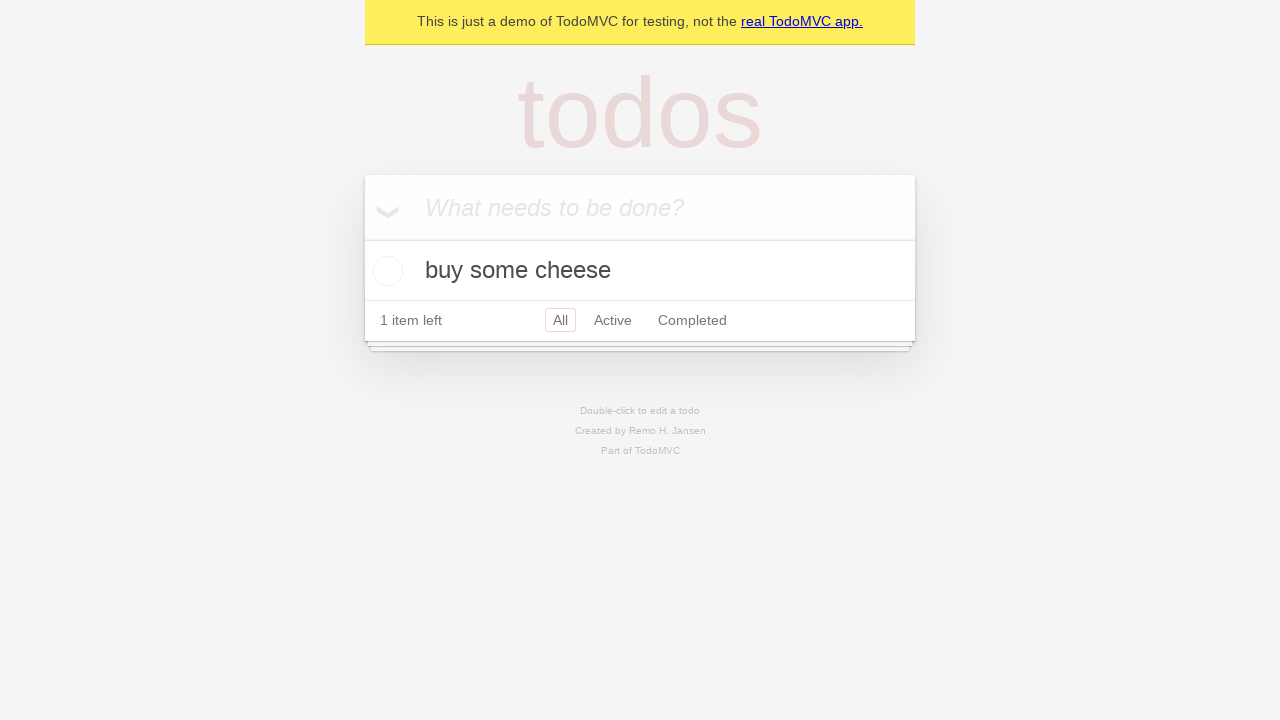

Filled input field with 'feed the cat' on internal:attr=[placeholder="What needs to be done?"i]
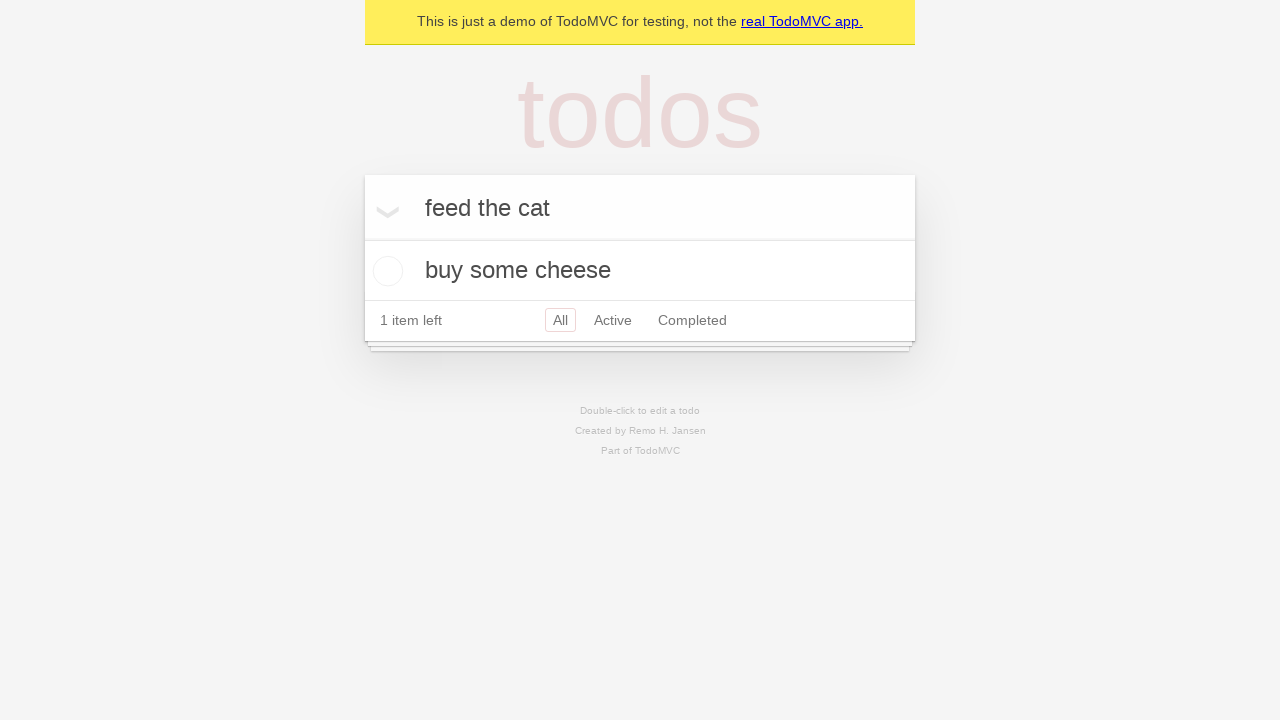

Pressed Enter to add second todo item on internal:attr=[placeholder="What needs to be done?"i]
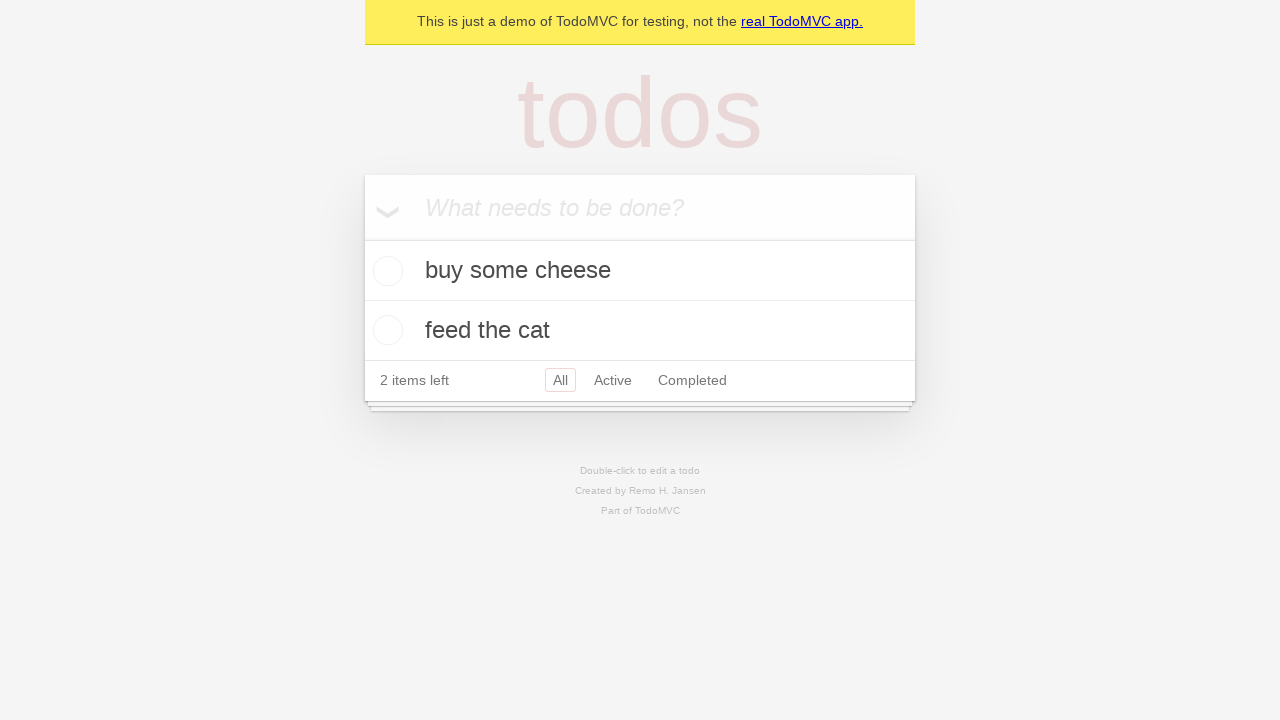

Second todo item appeared, counter now shows 2 items
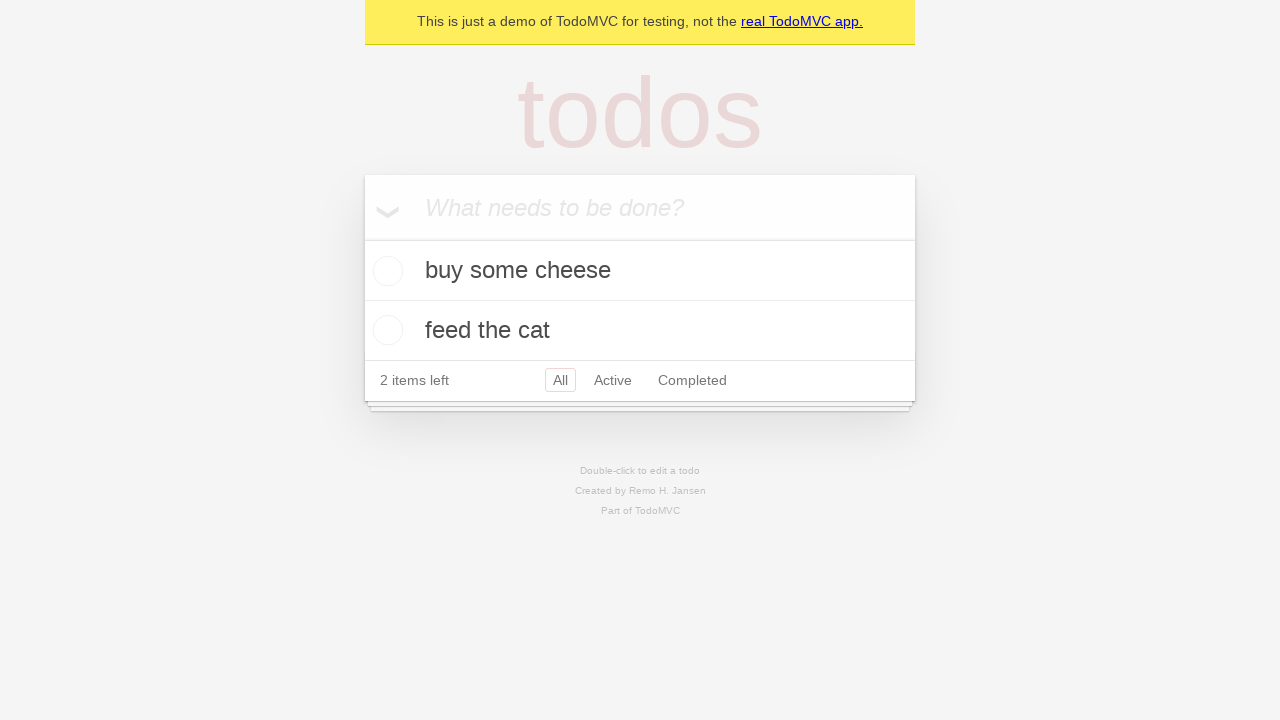

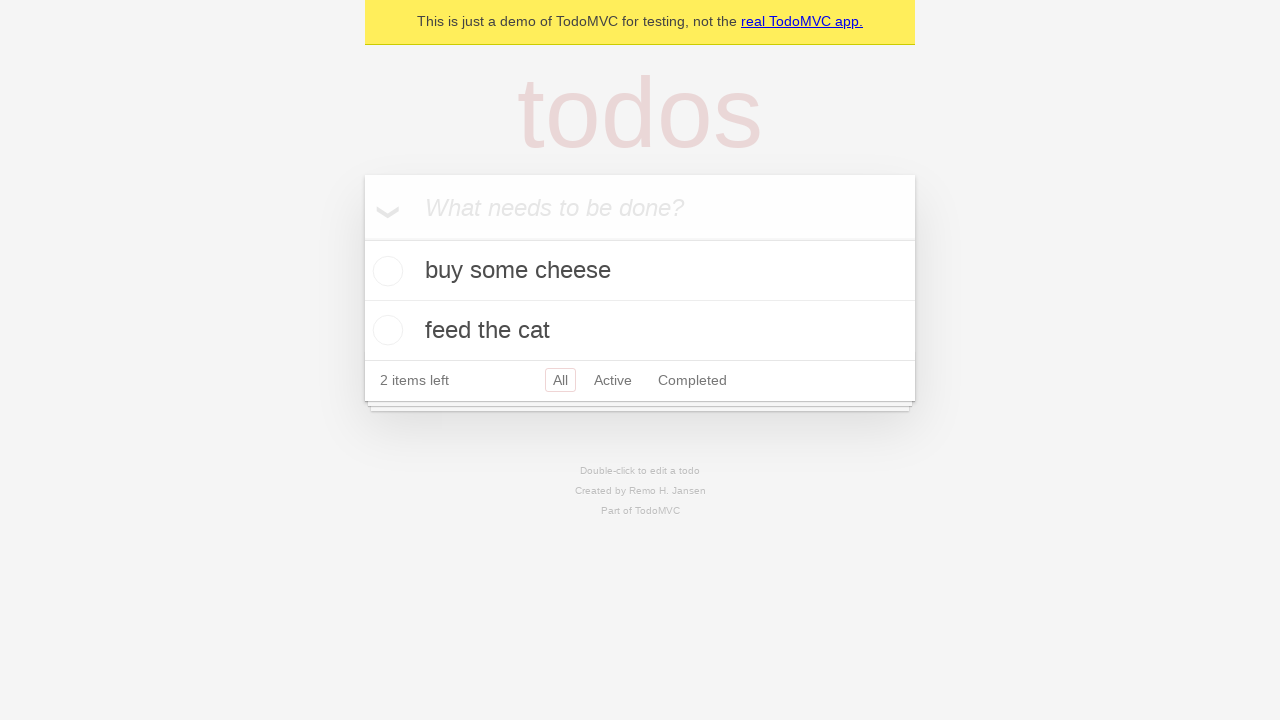